Tests keyboard actions on a page that detects key presses by sending ENTER key and CTRL+A combination

Starting URL: https://the-internet.herokuapp.com/key_presses

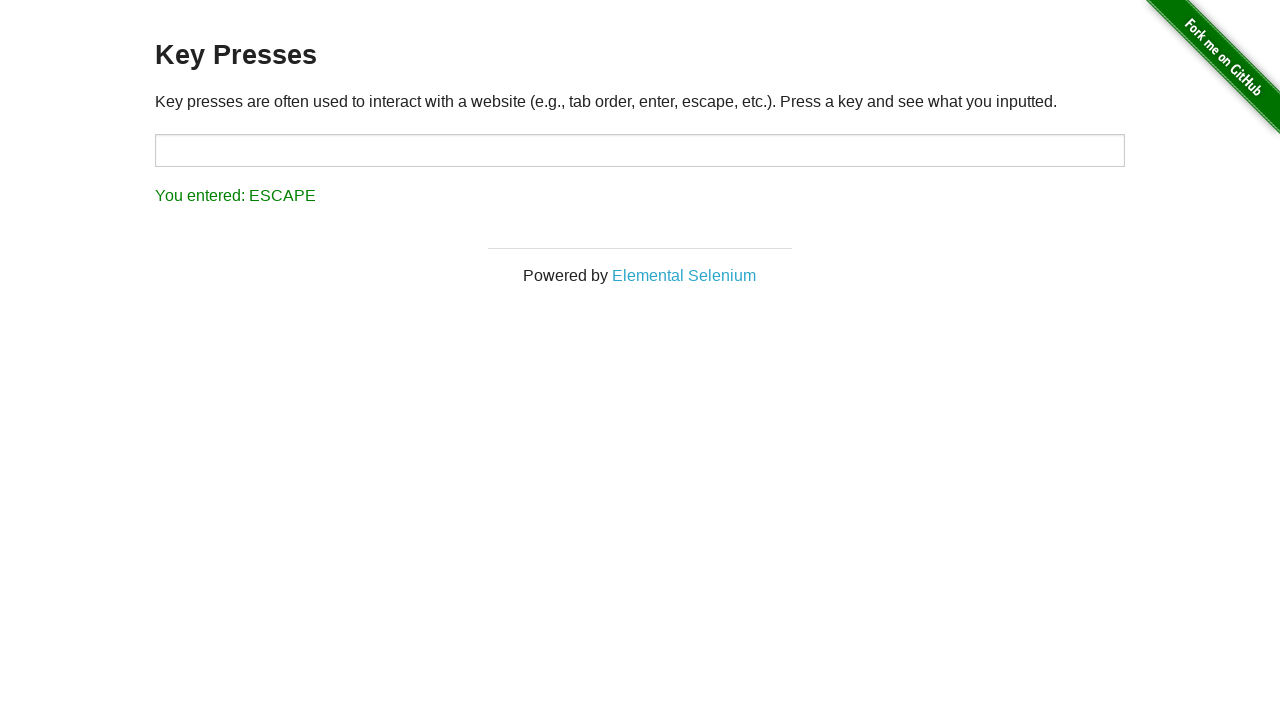

Pressed ENTER key
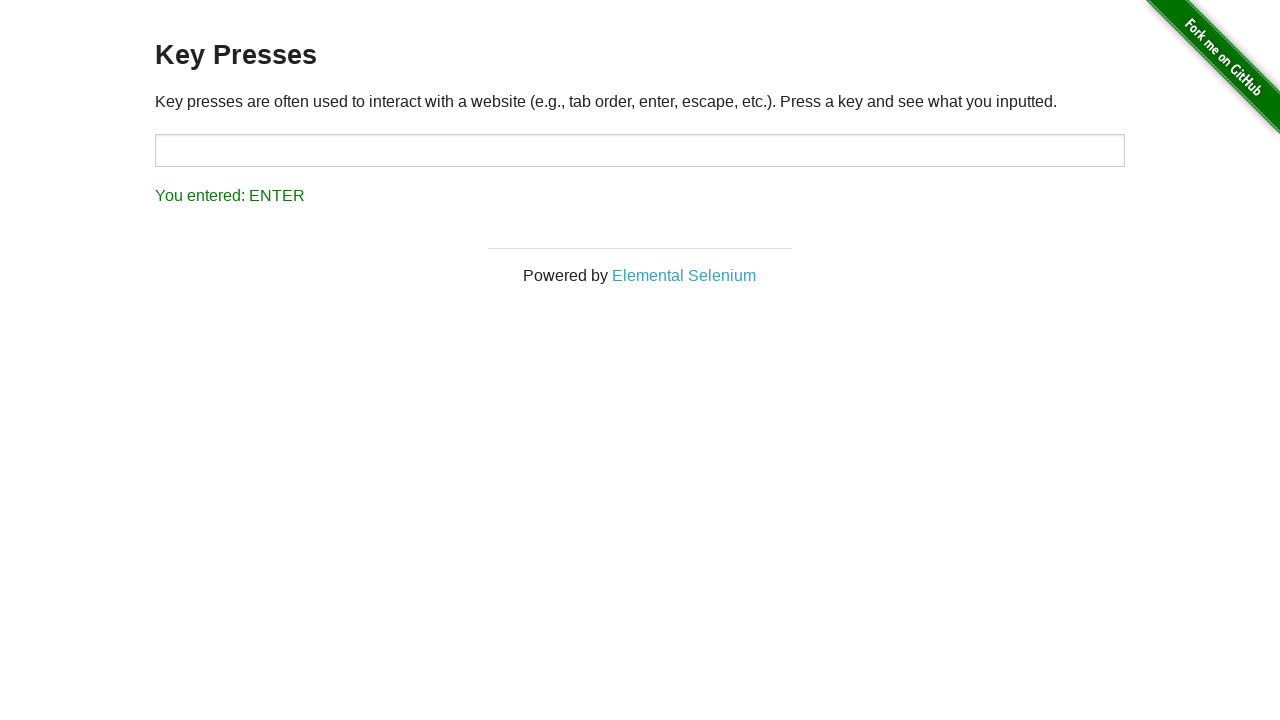

Held down Control key
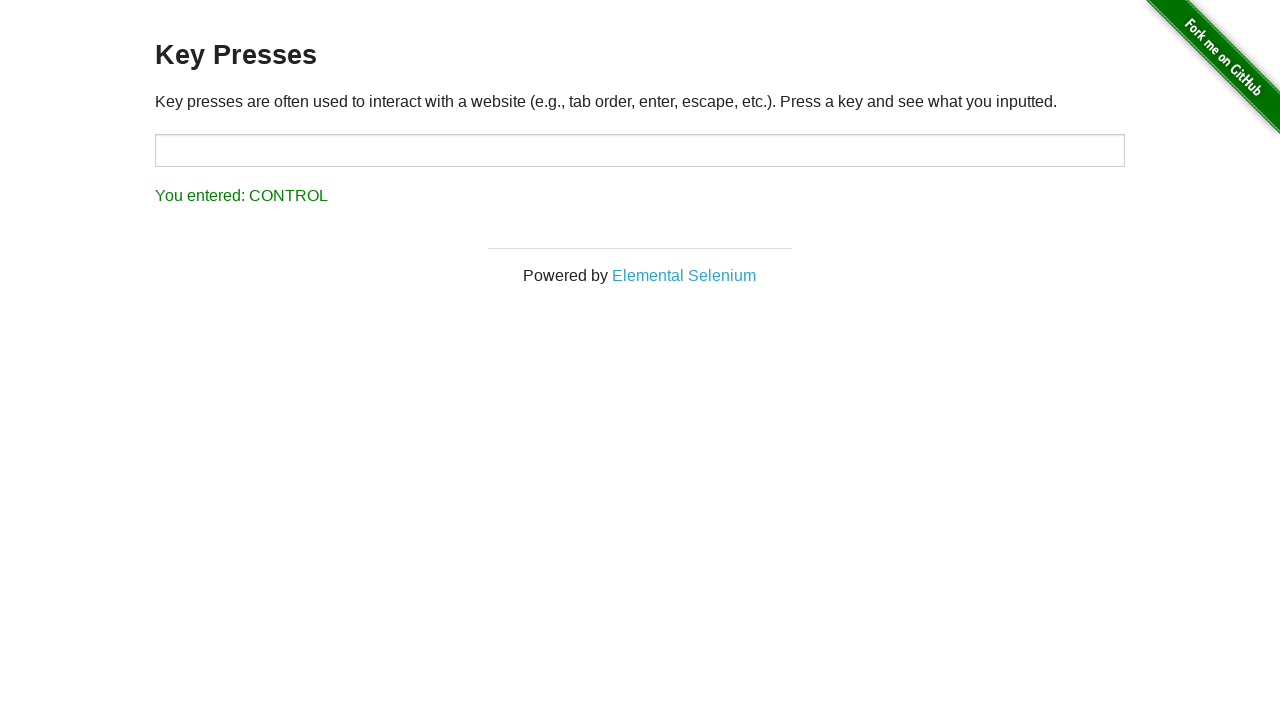

Pressed 'a' key while Control held down
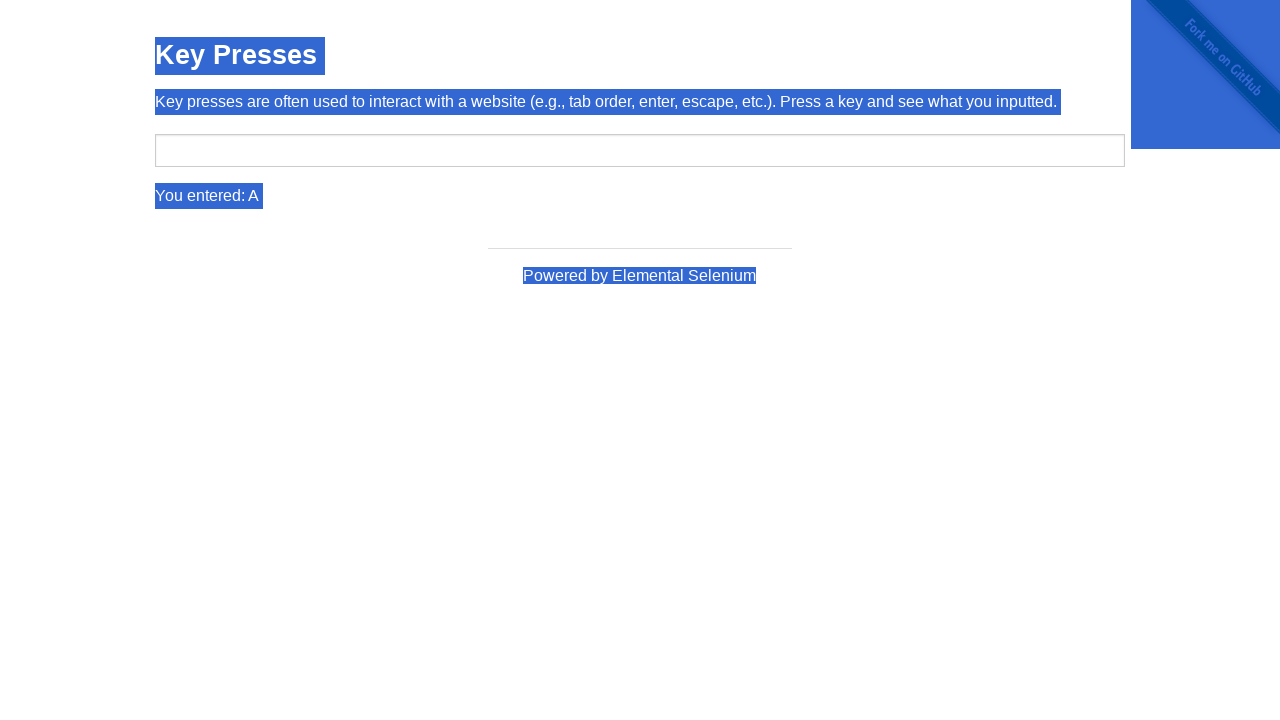

Released Control key after CTRL+A combination
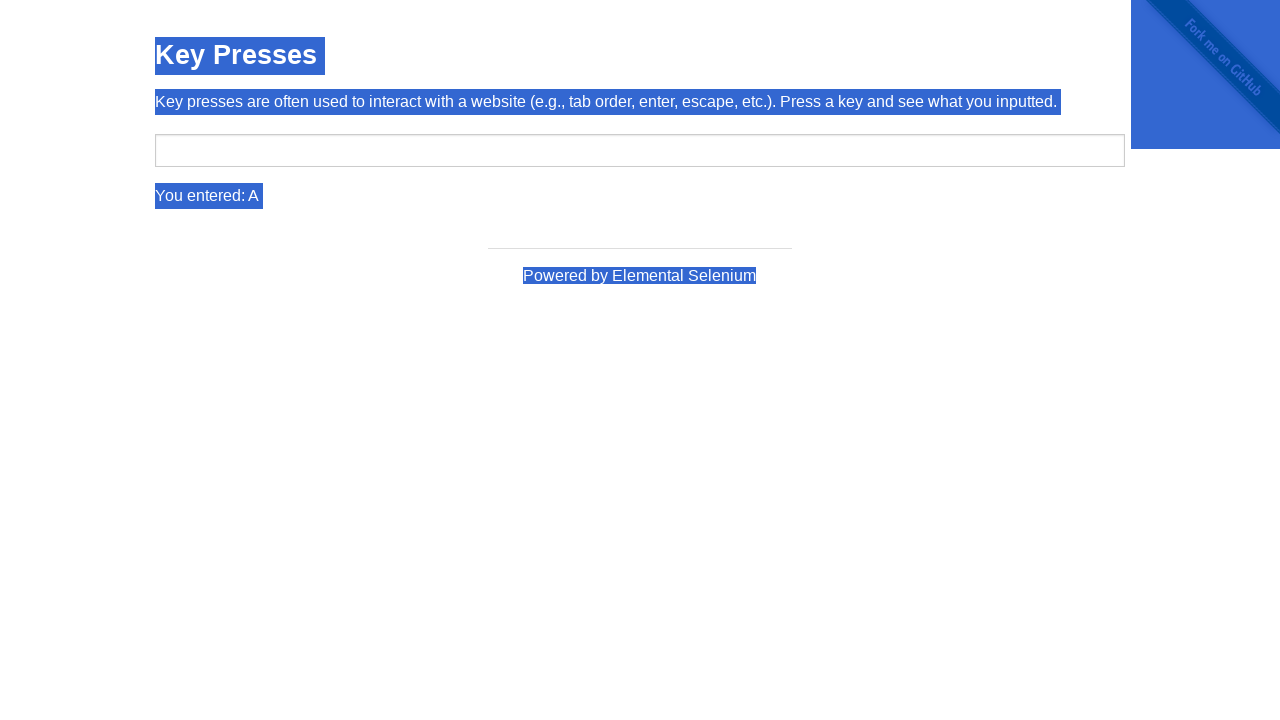

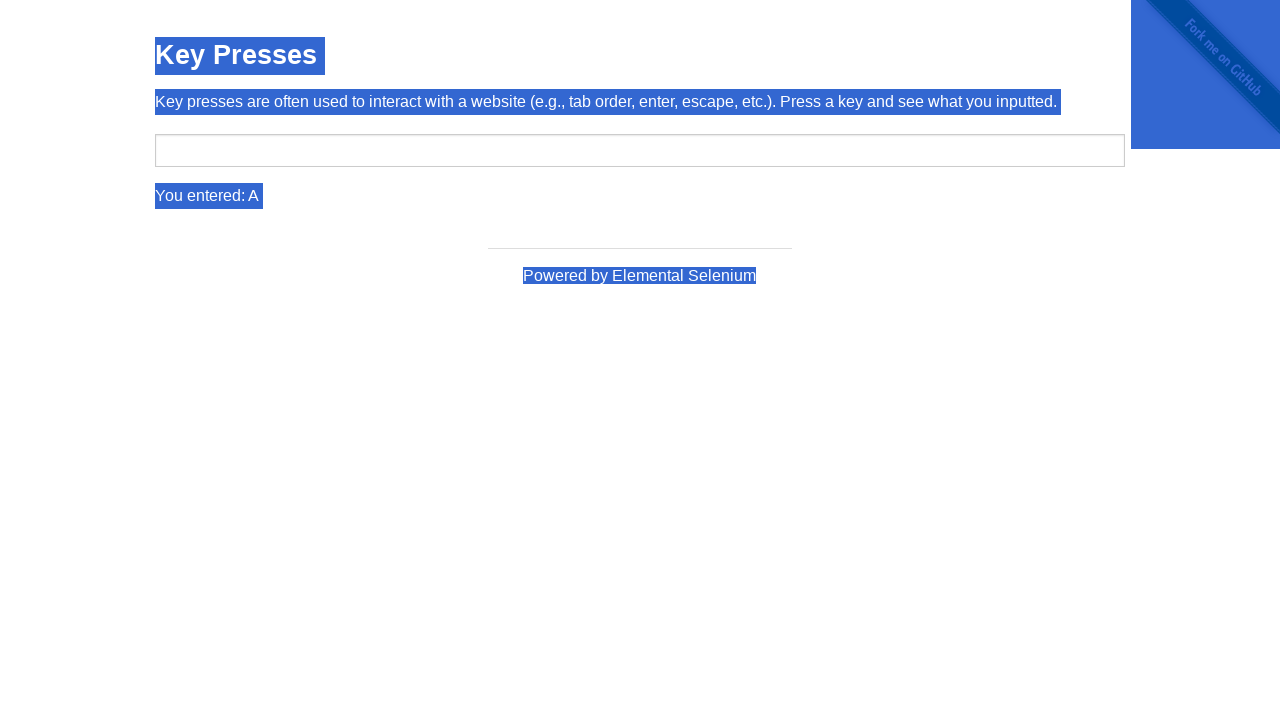